Attempts to click an element and takes a screenshot if the click is intercepted

Starting URL: https://demoqa.com/

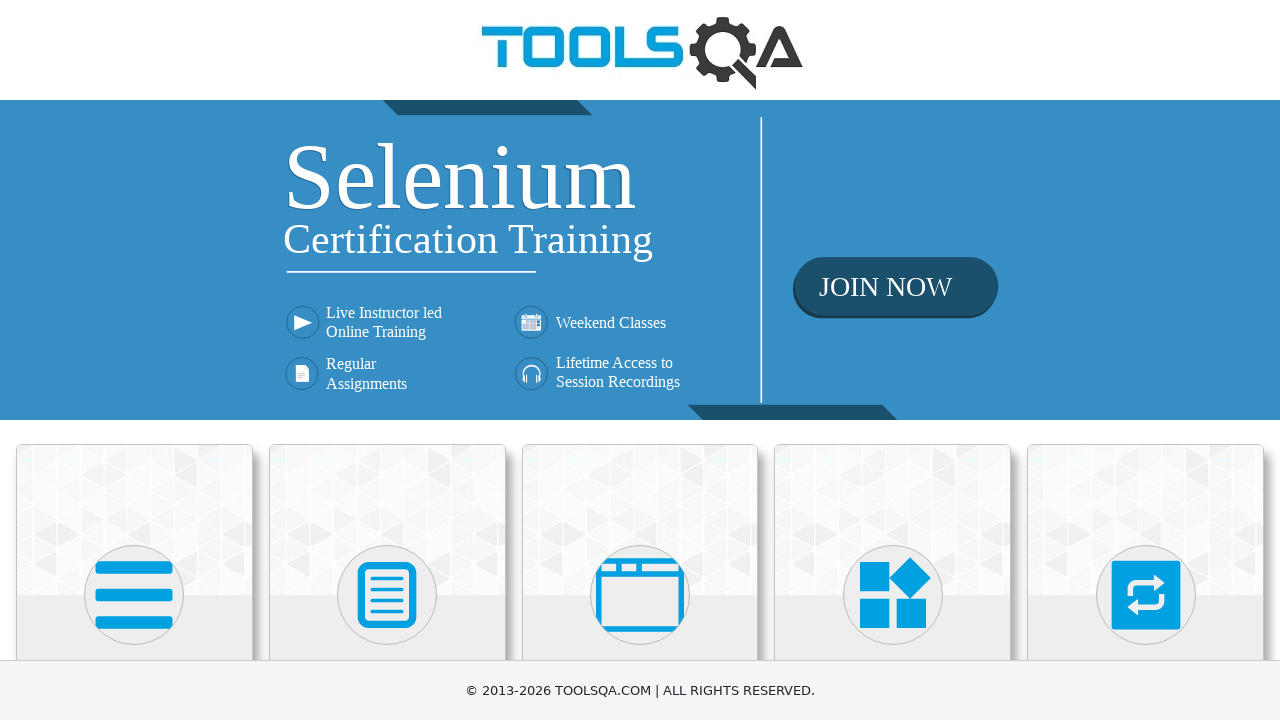

Located Elements section heading
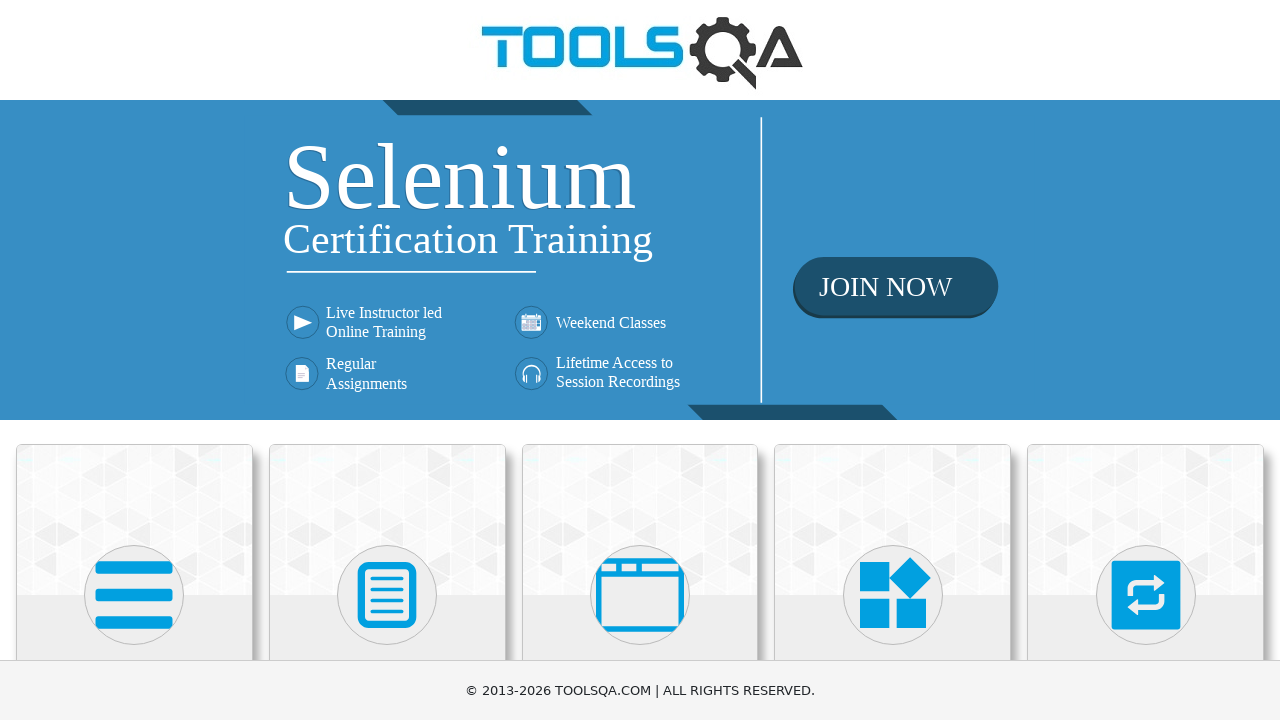

Successfully clicked Elements section at (134, 360) on xpath=//h5[text()='Elements']
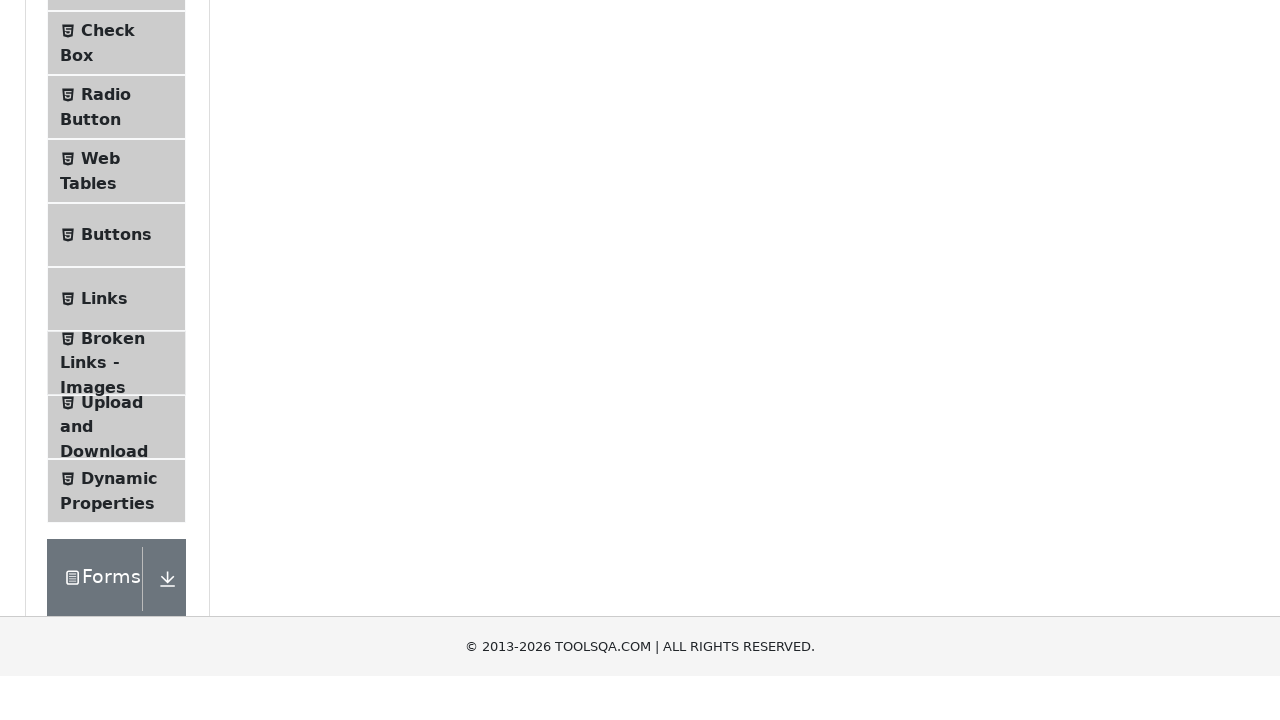

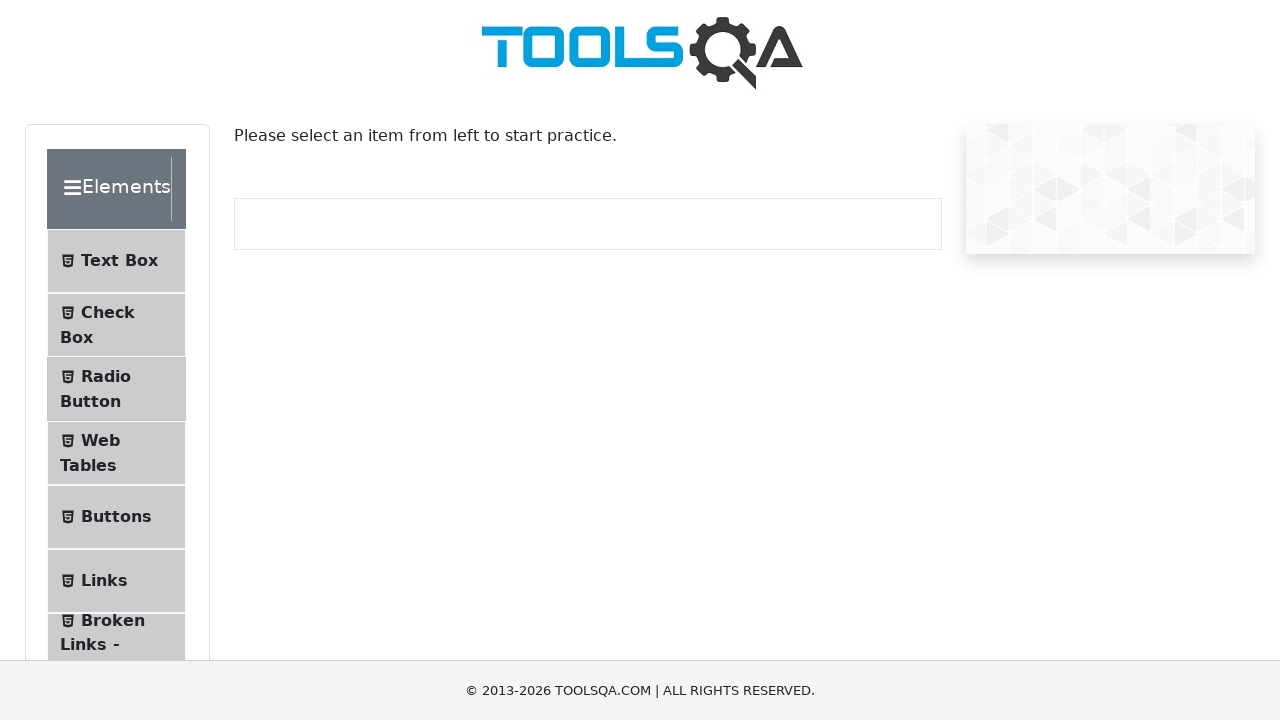